Solves a mathematical captcha by extracting a value from an element attribute, calculating the result, and submitting the form with checkbox selections

Starting URL: https://suninjuly.github.io/get_attribute.html

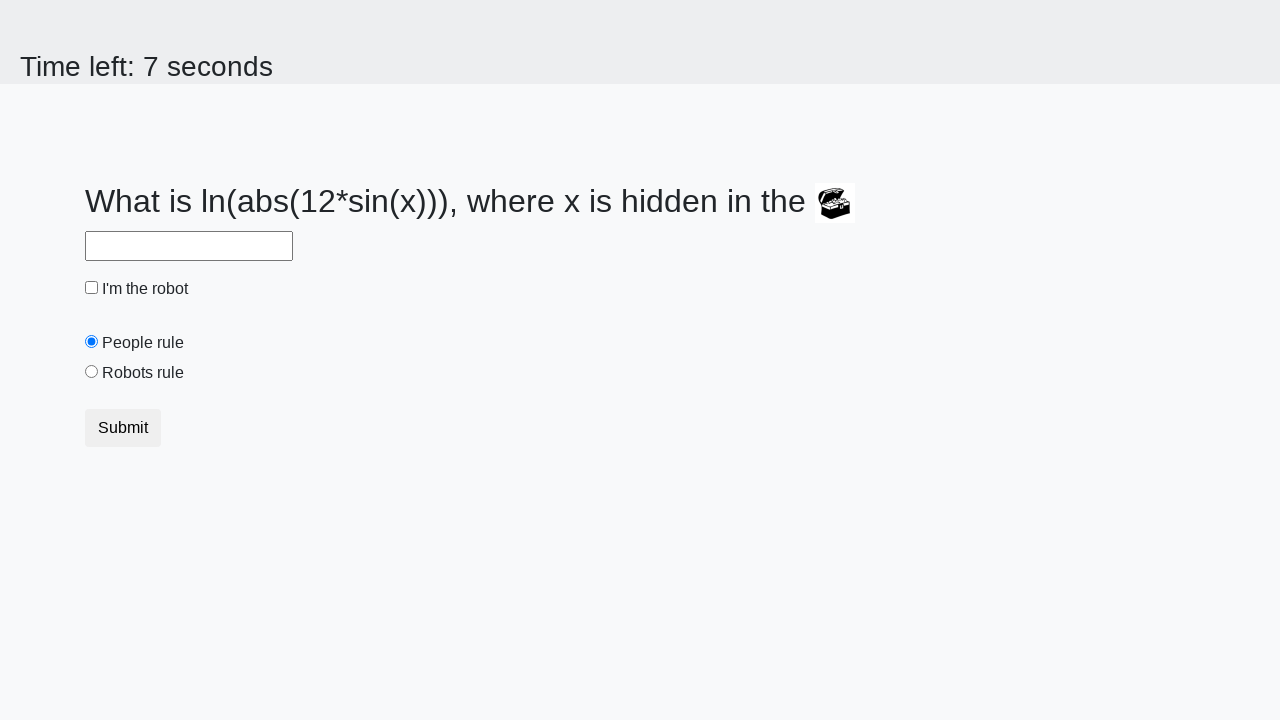

Located treasure element
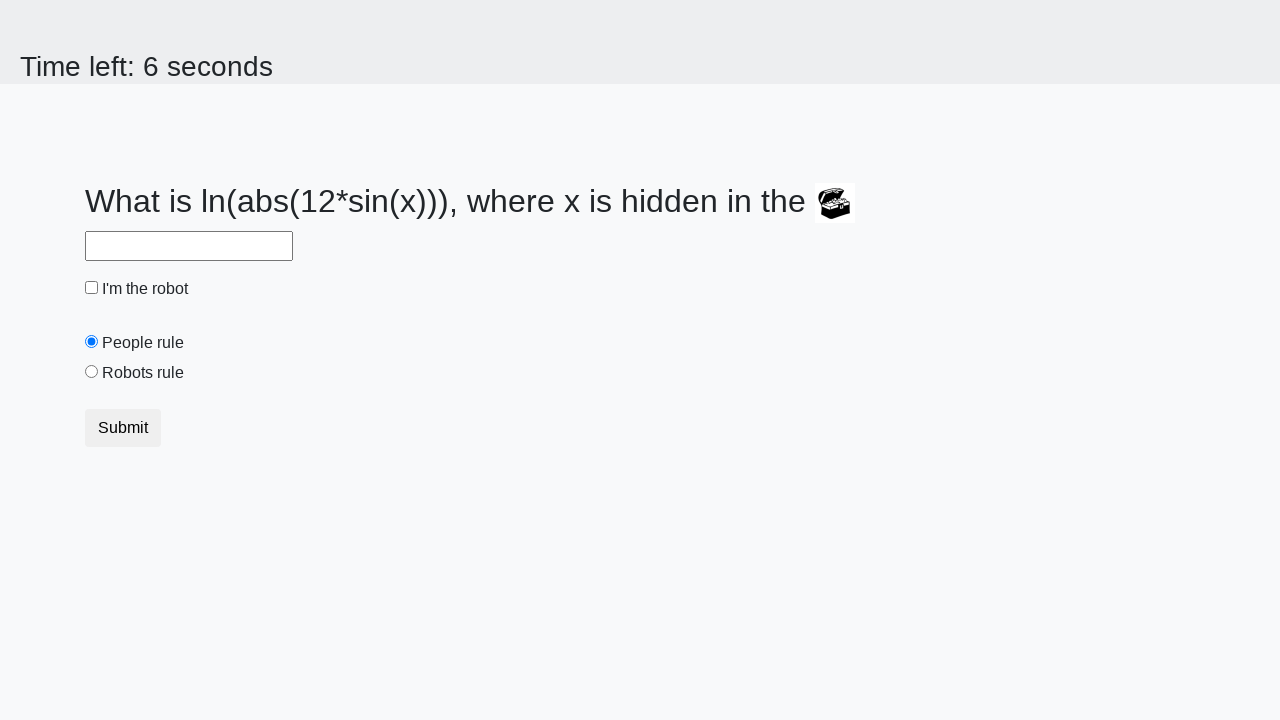

Extracted valuex attribute from treasure element
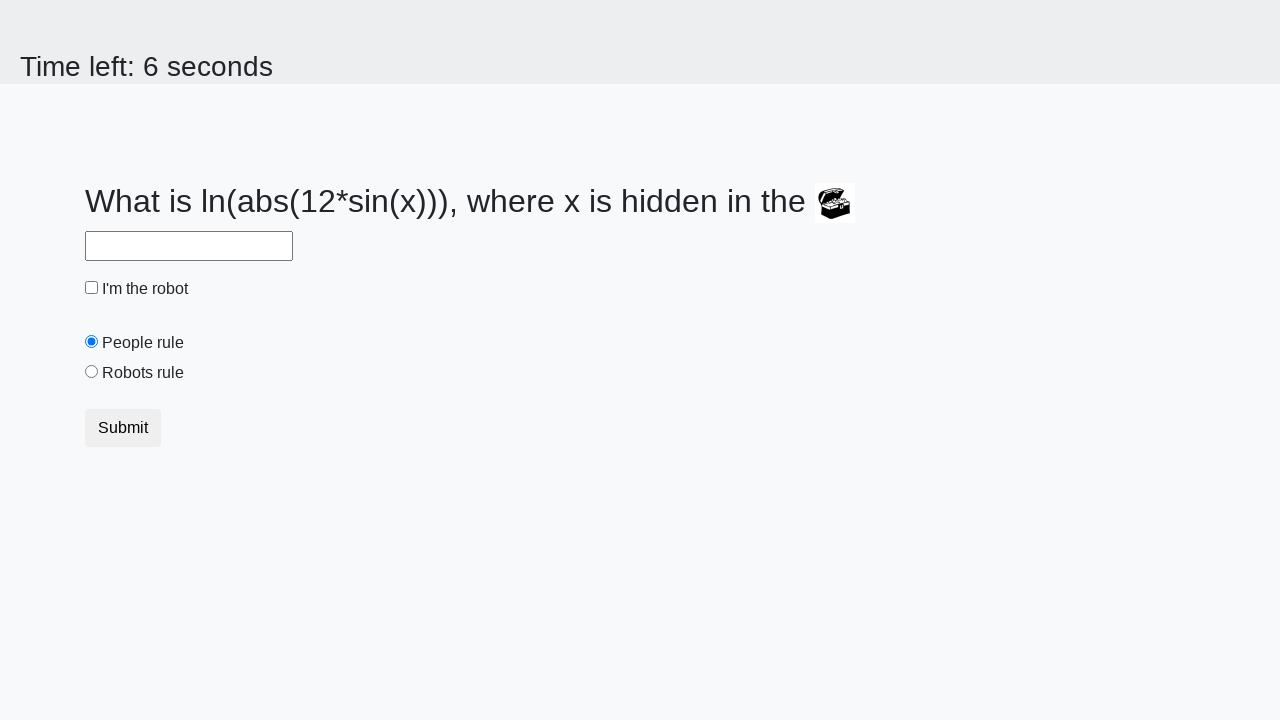

Calculated mathematical result: 2.269754093836951
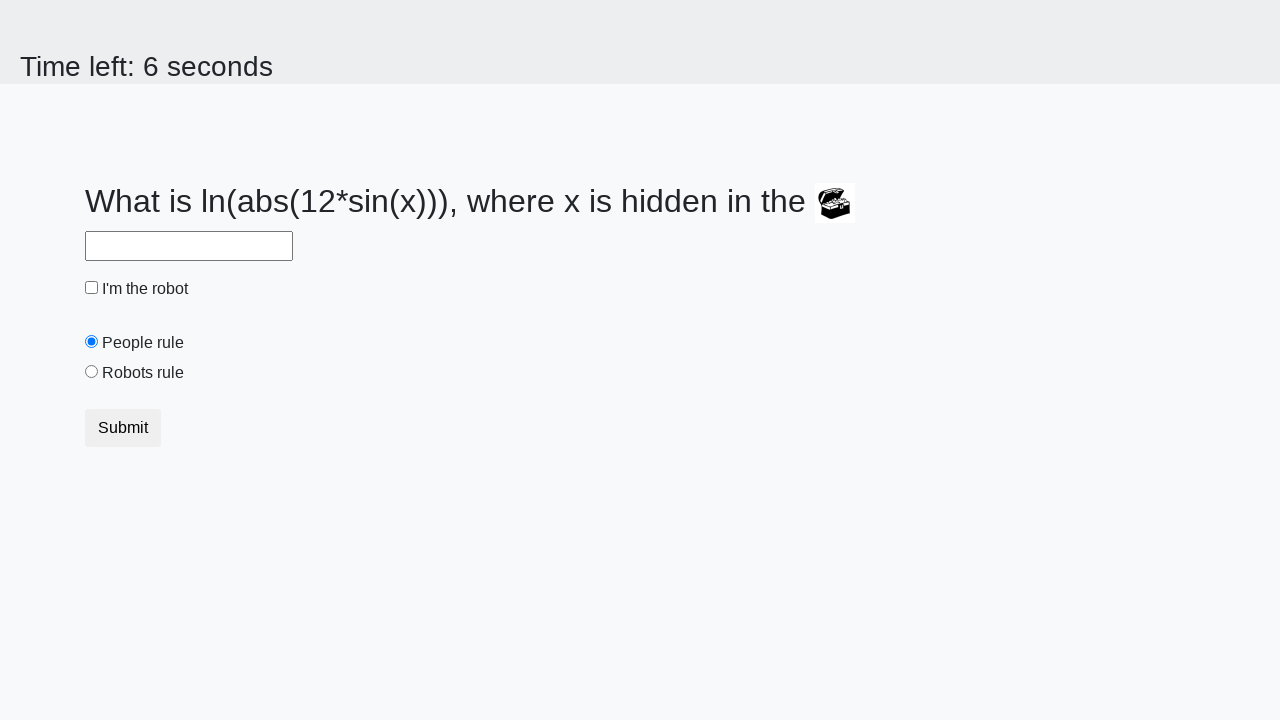

Filled answer field with calculated value on #answer
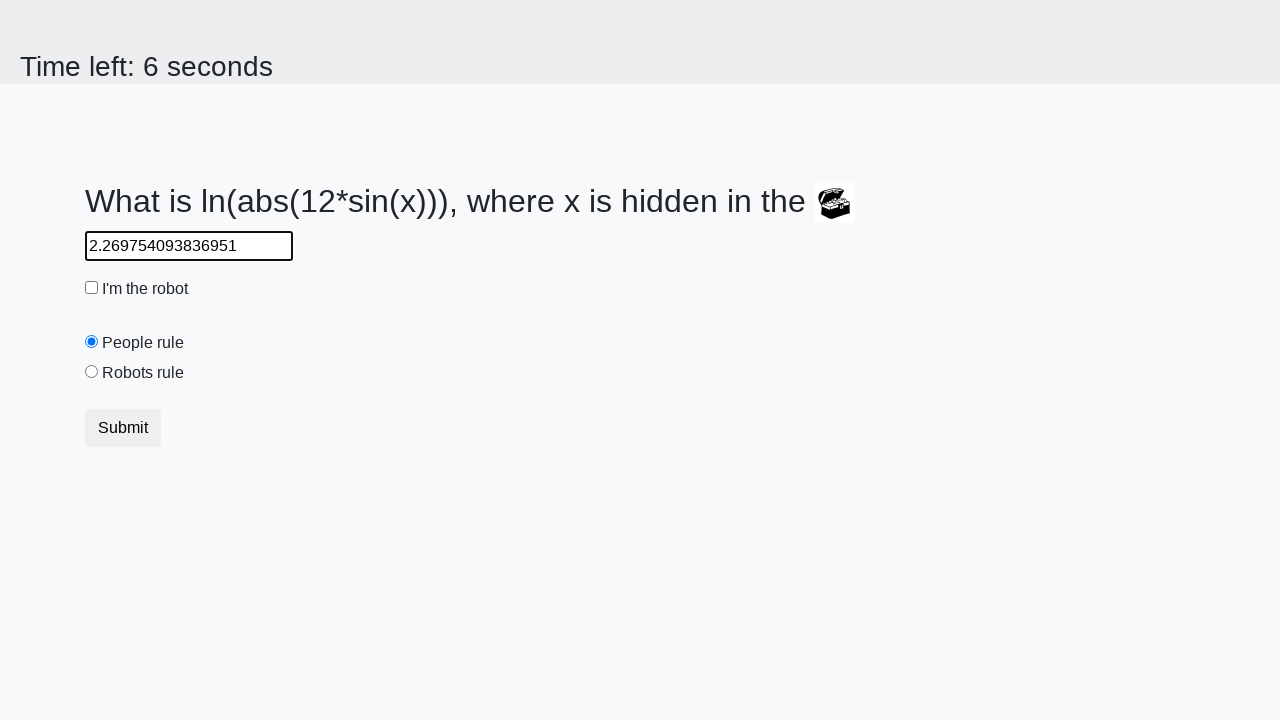

Clicked robot checkbox at (92, 288) on #robotCheckbox
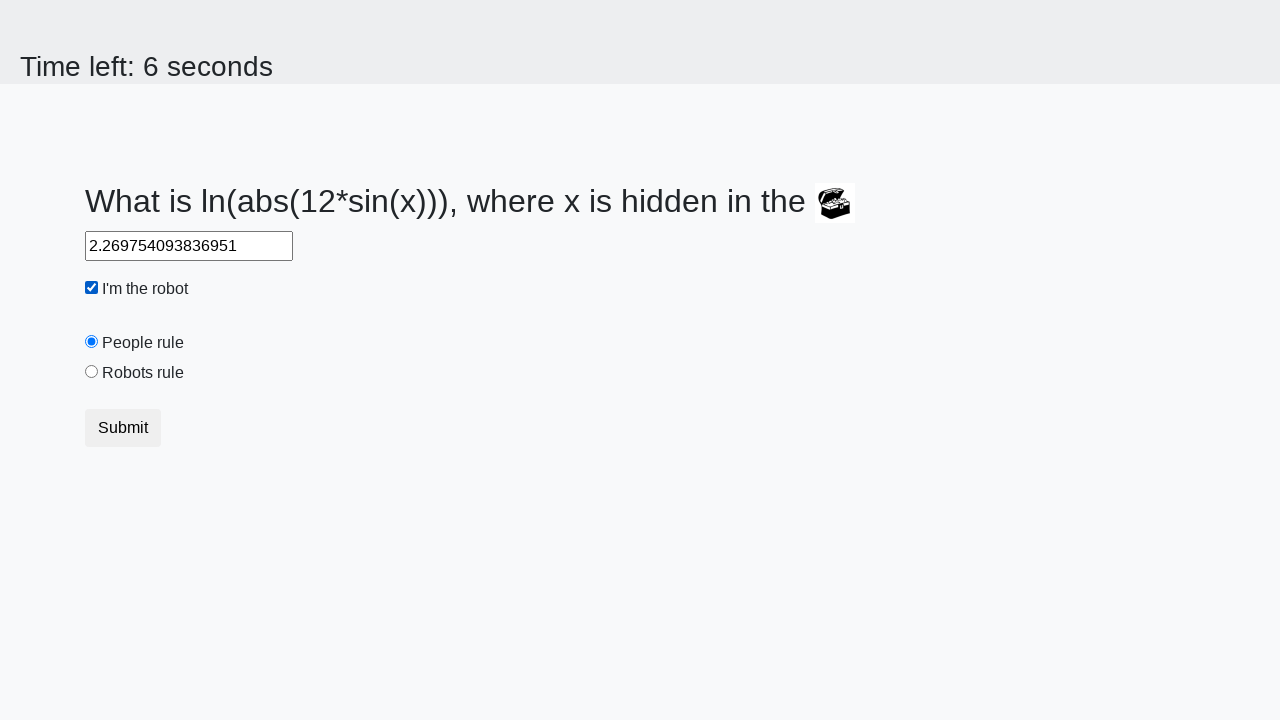

Selected robots rule radio button at (92, 372) on #robotsRule
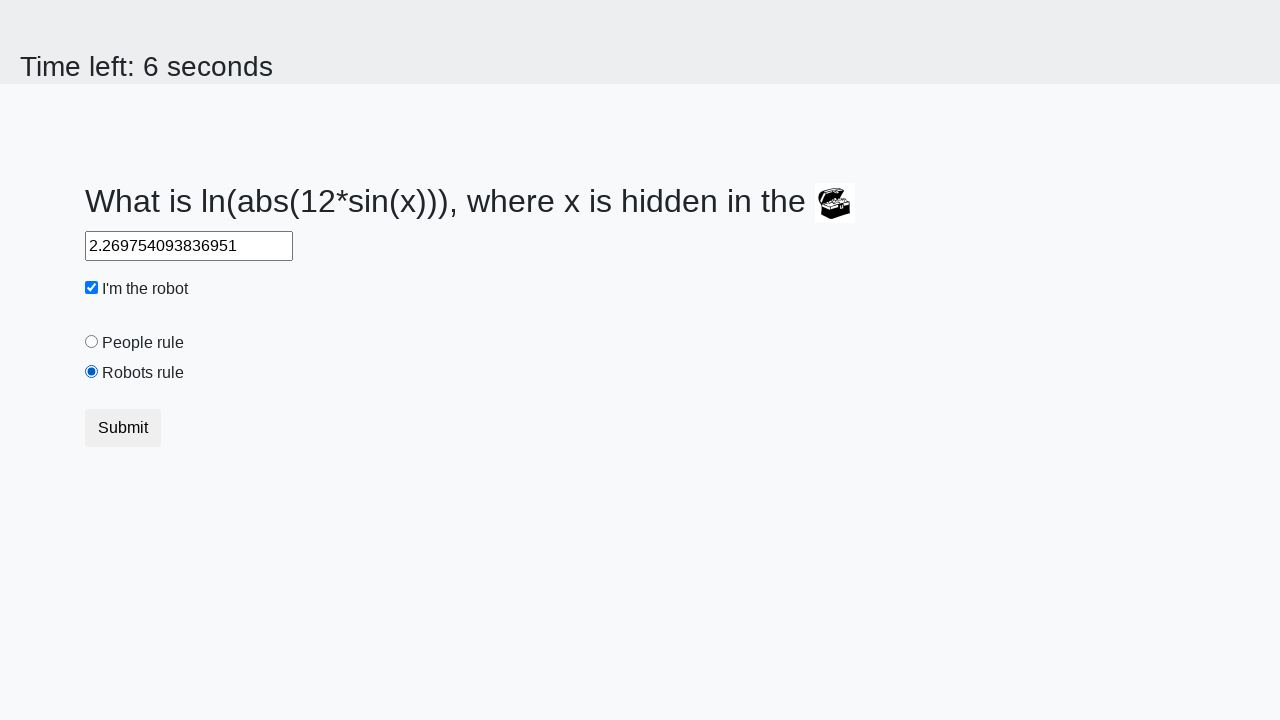

Clicked submit button at (123, 428) on button.btn-default
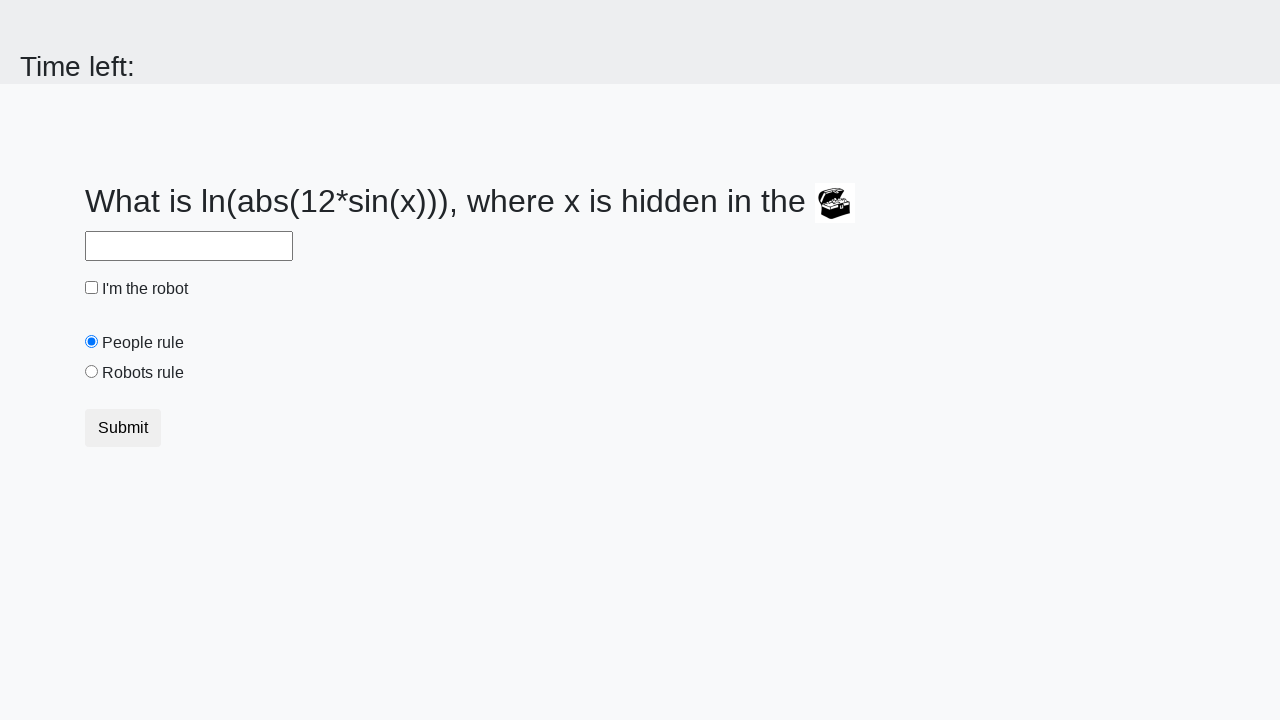

Waited for form submission result
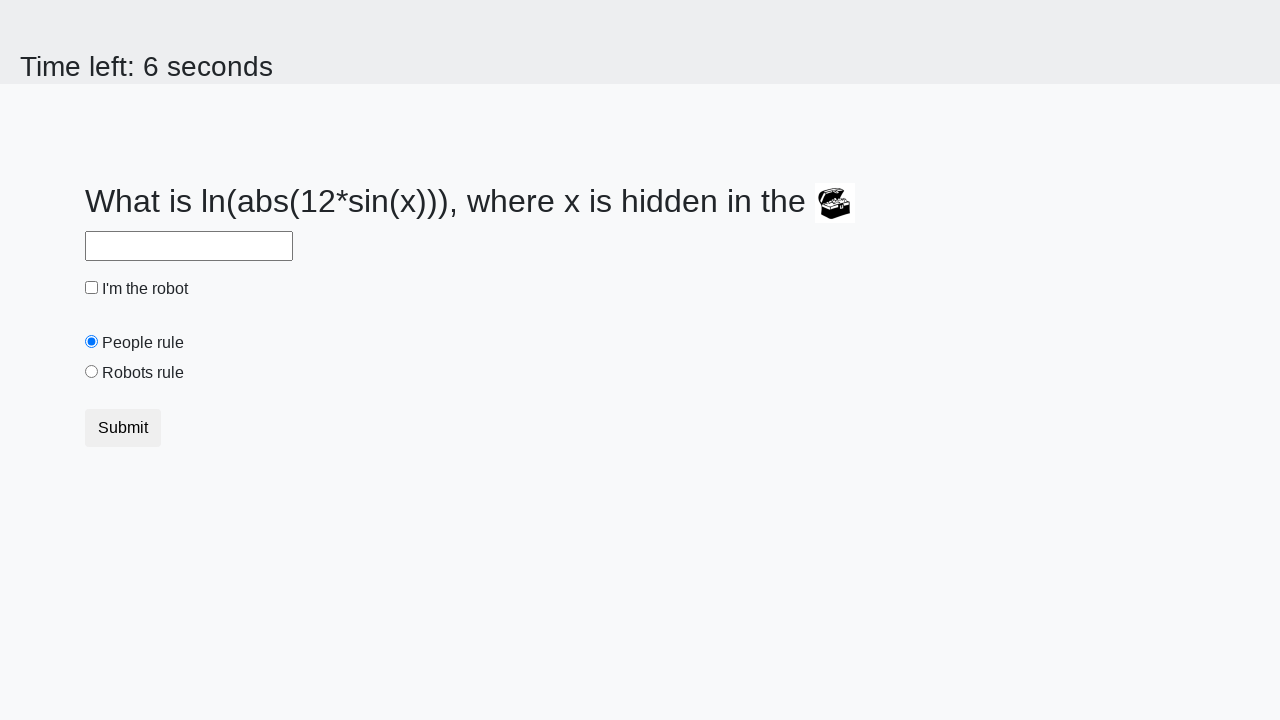

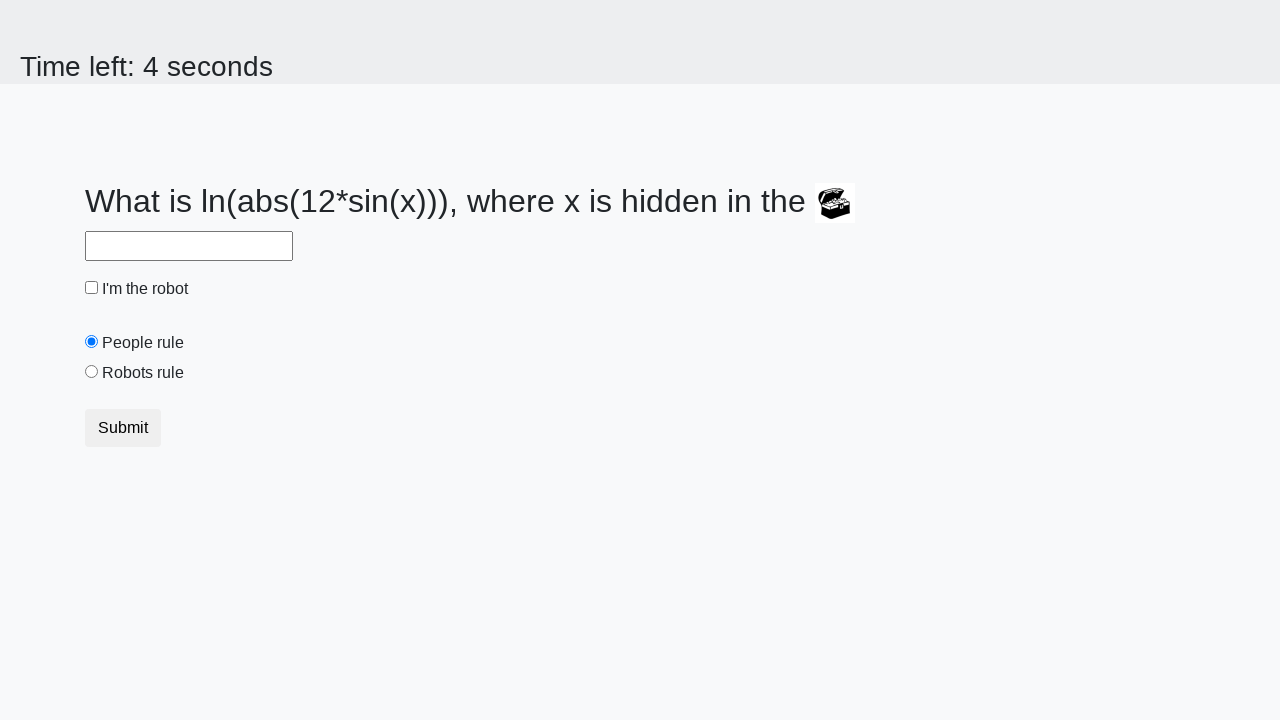